Tests implicit wait functionality by clicking a delay button and filling a dynamically appearing field

Starting URL: https://wcaquino.me/selenium/componentes.html

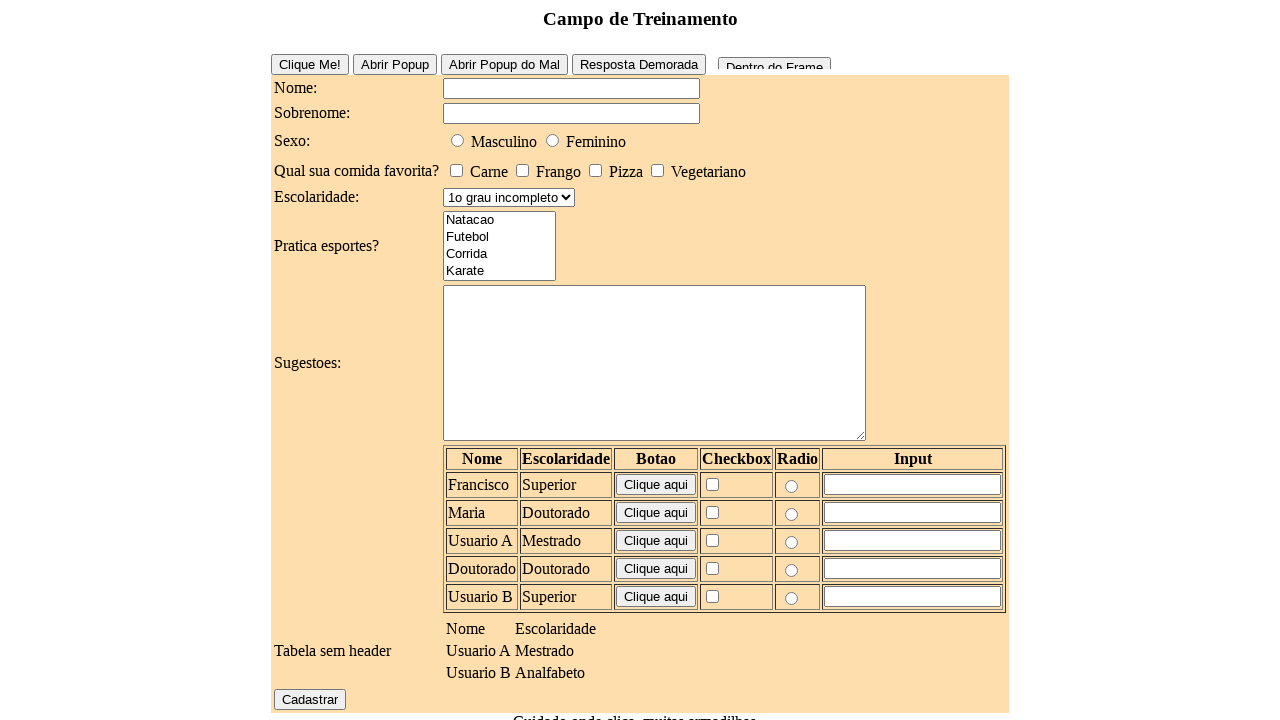

Clicked the delay button to trigger dynamic content at (638, 64) on #buttonDelay
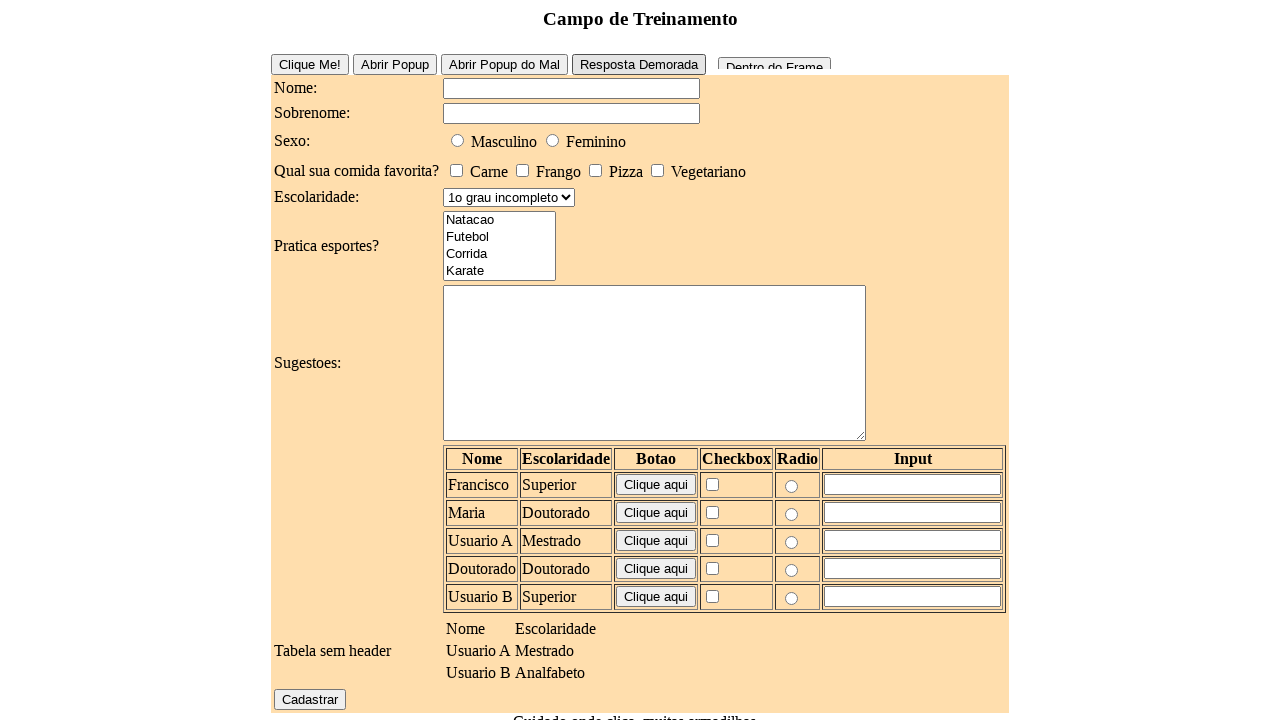

Waited for the dynamic field to appear (implicit wait completed)
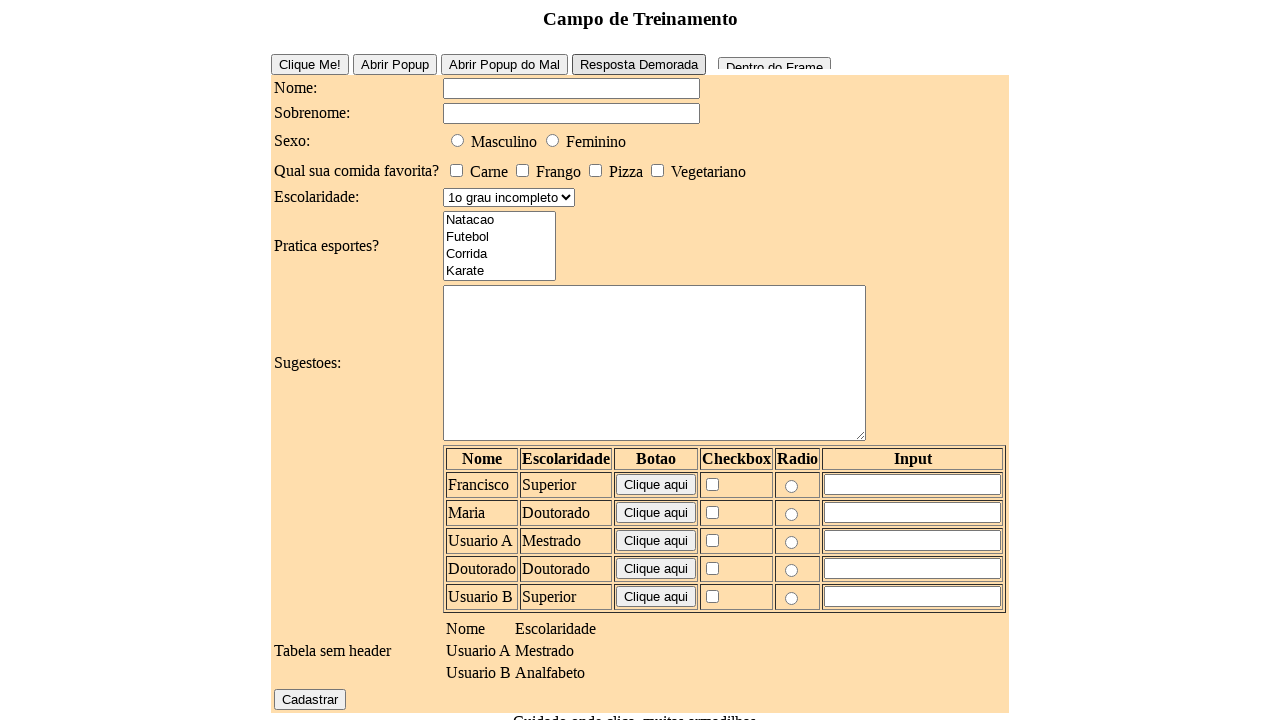

Filled the dynamic field with 'Deu certo?' on #novoCampo
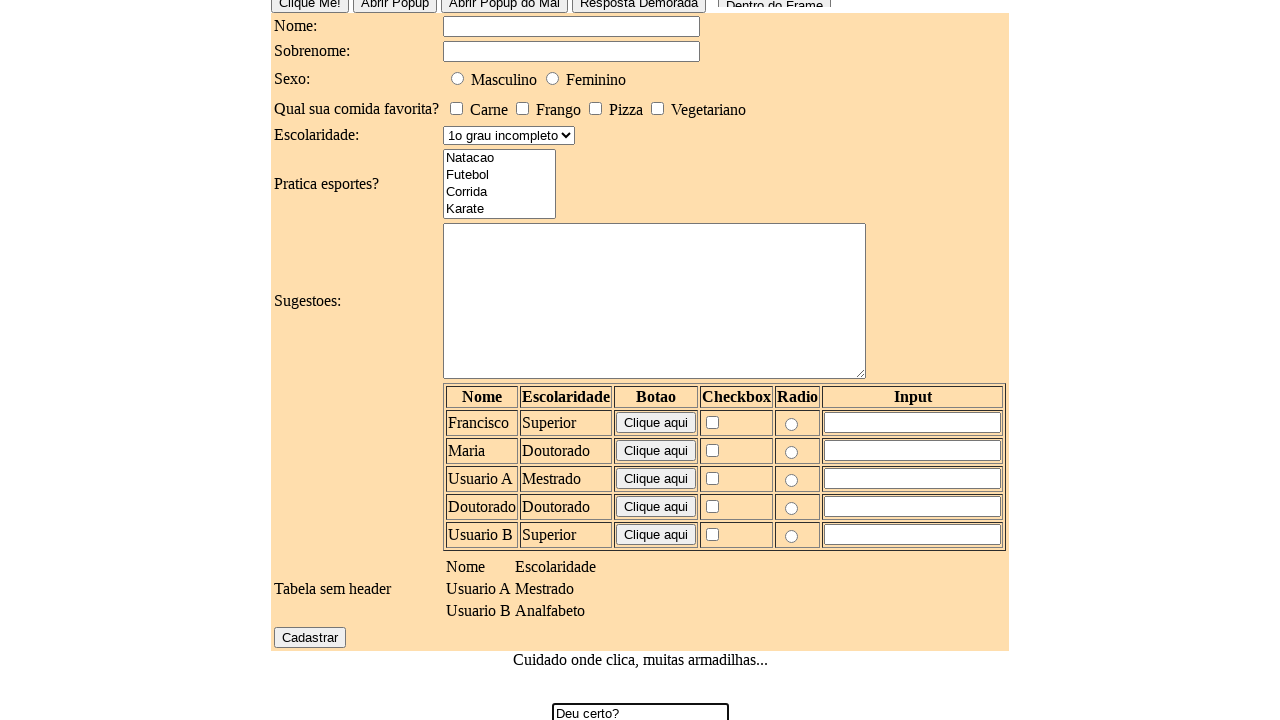

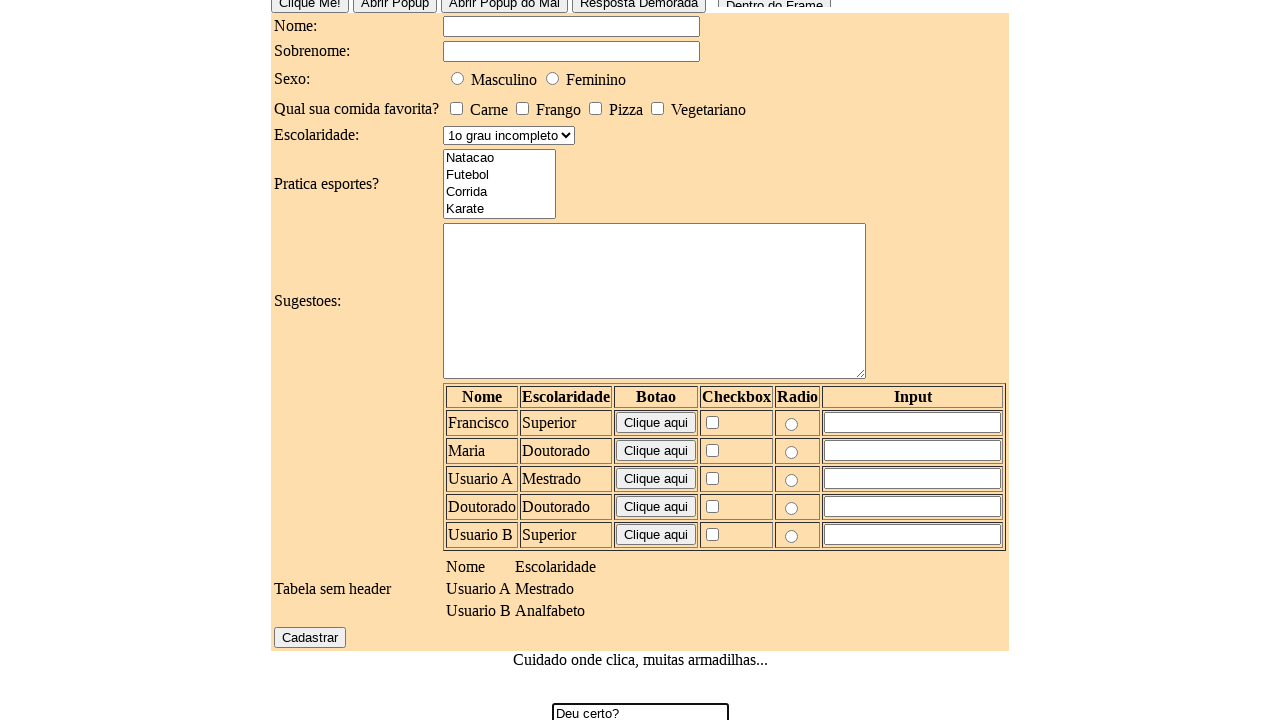